Tests the SnapTik video download service by entering a TikTok URL and waiting for the download link to appear

Starting URL: https://snaptik.app/en

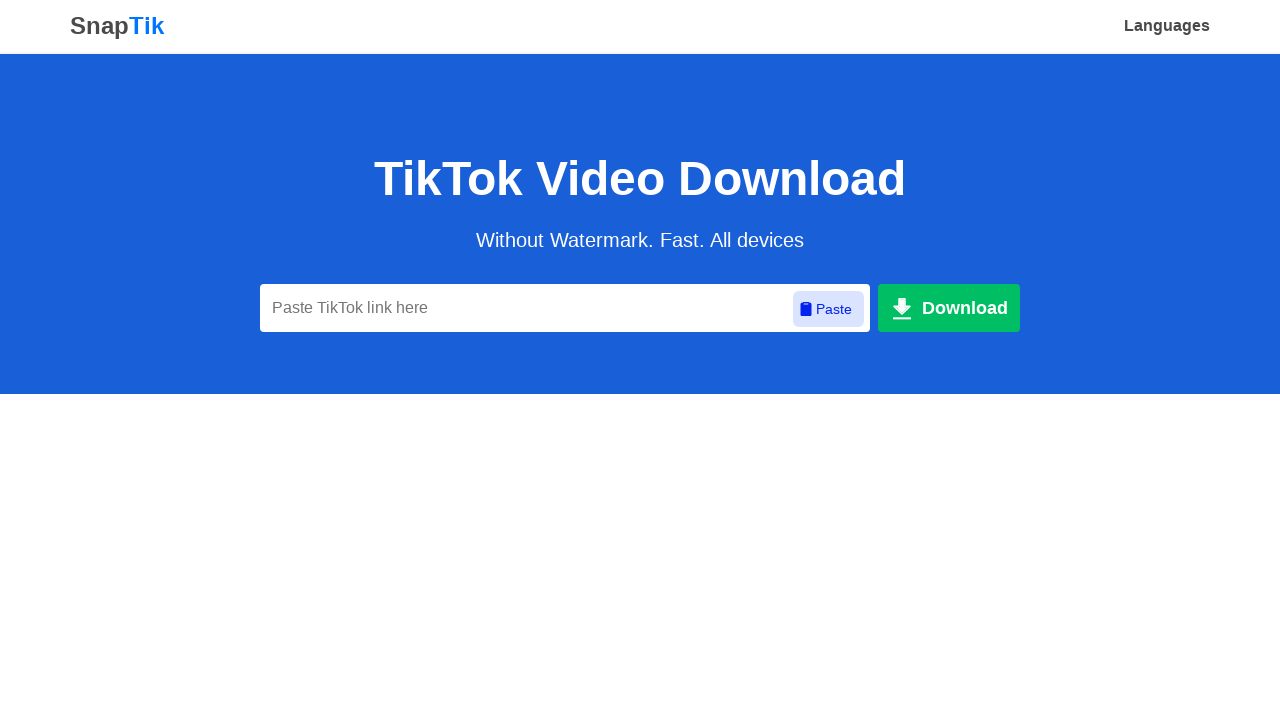

Filled URL input field with TikTok video URL on #url
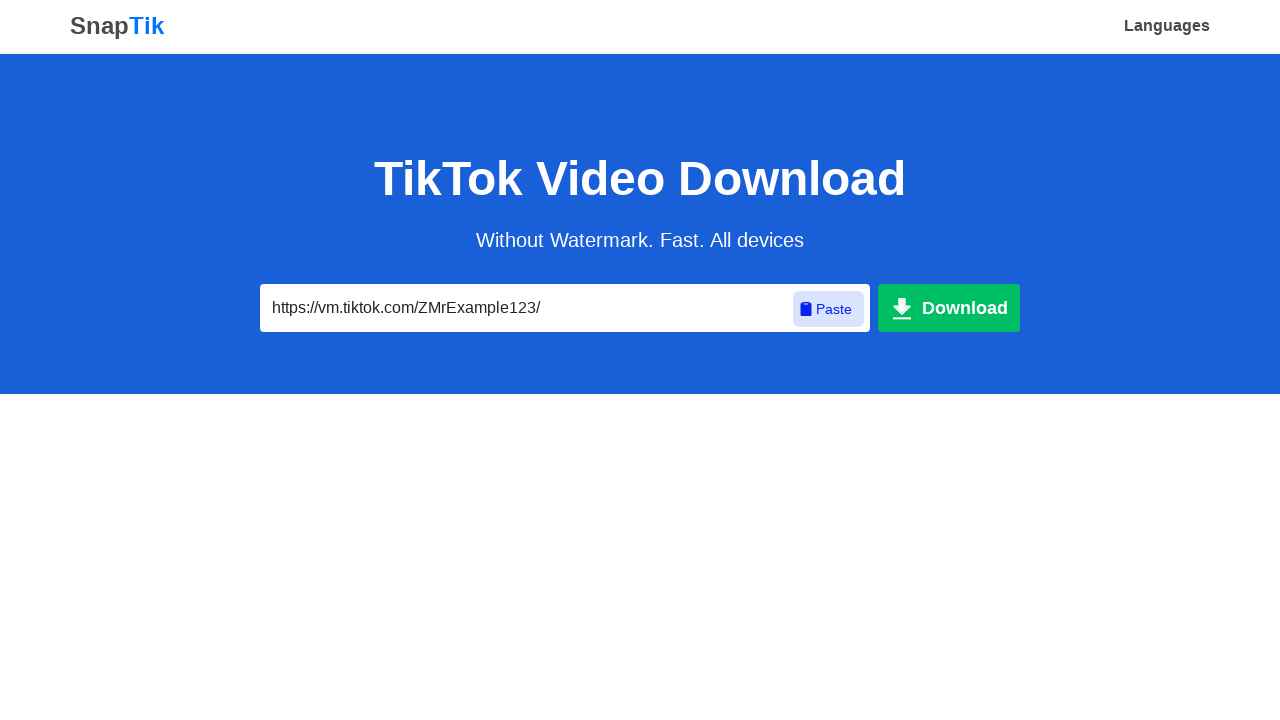

Pressed Enter to submit the TikTok URL on #url
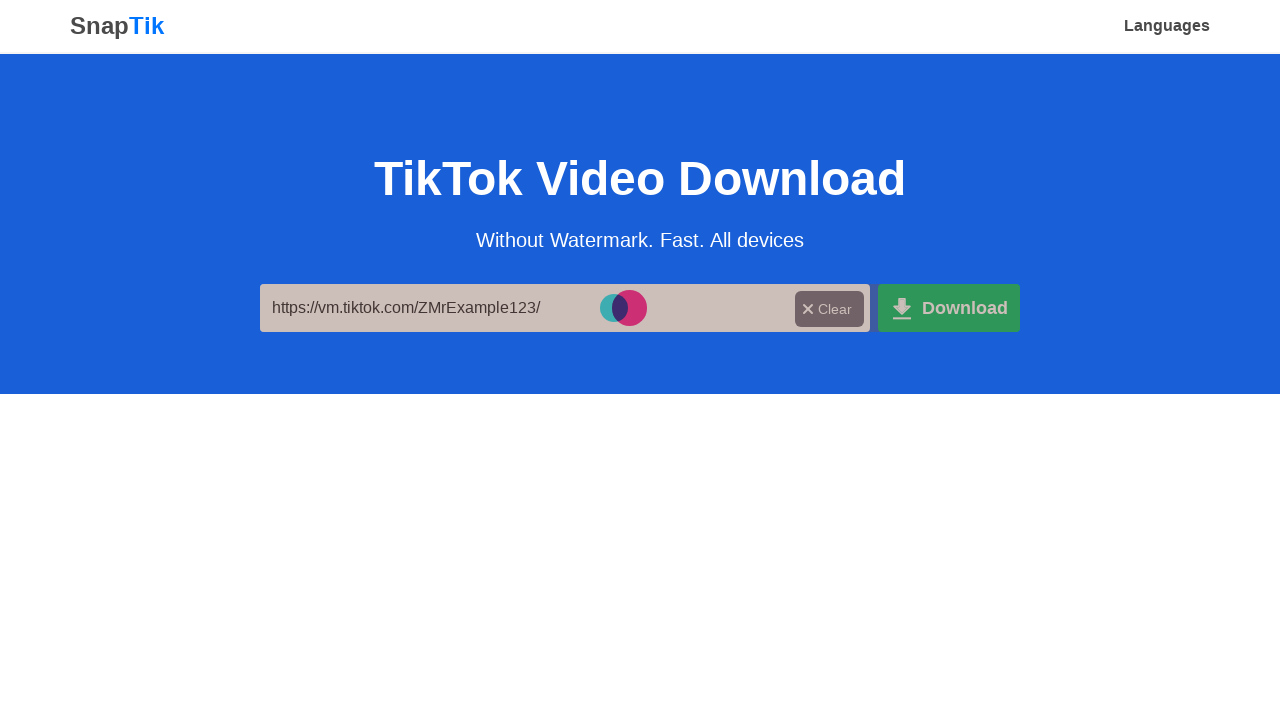

Download link appeared after URL submission
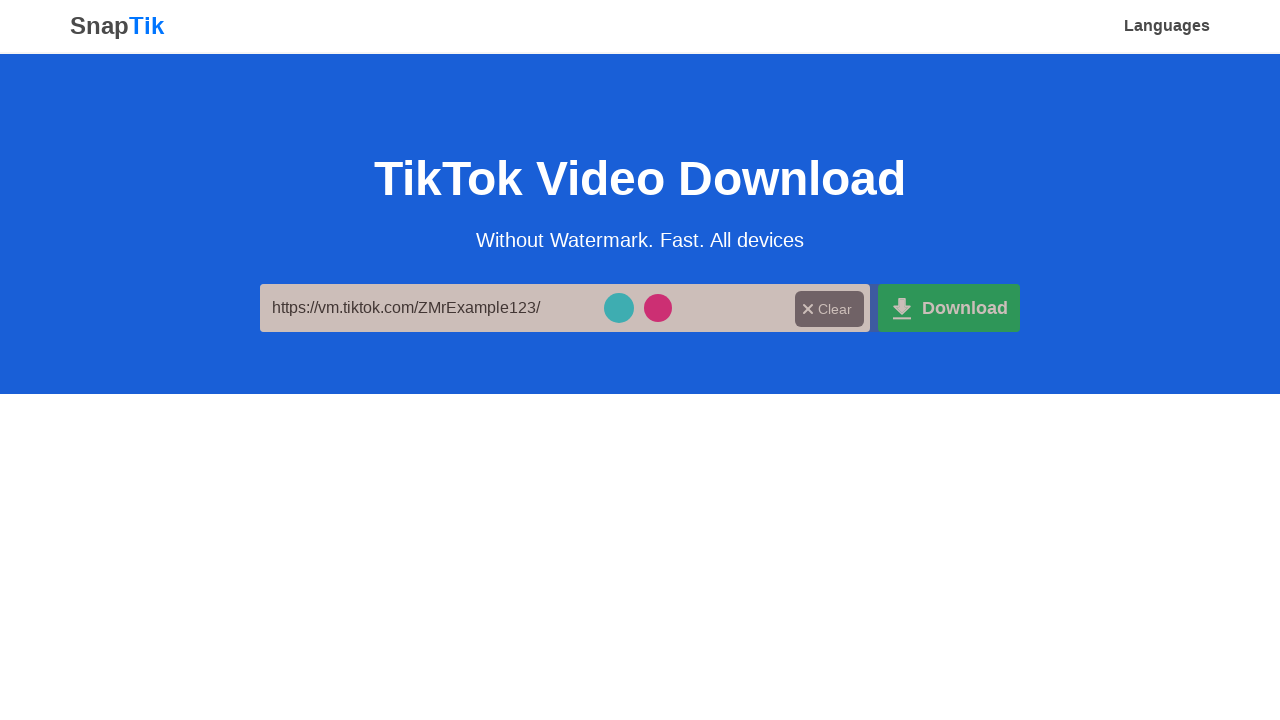

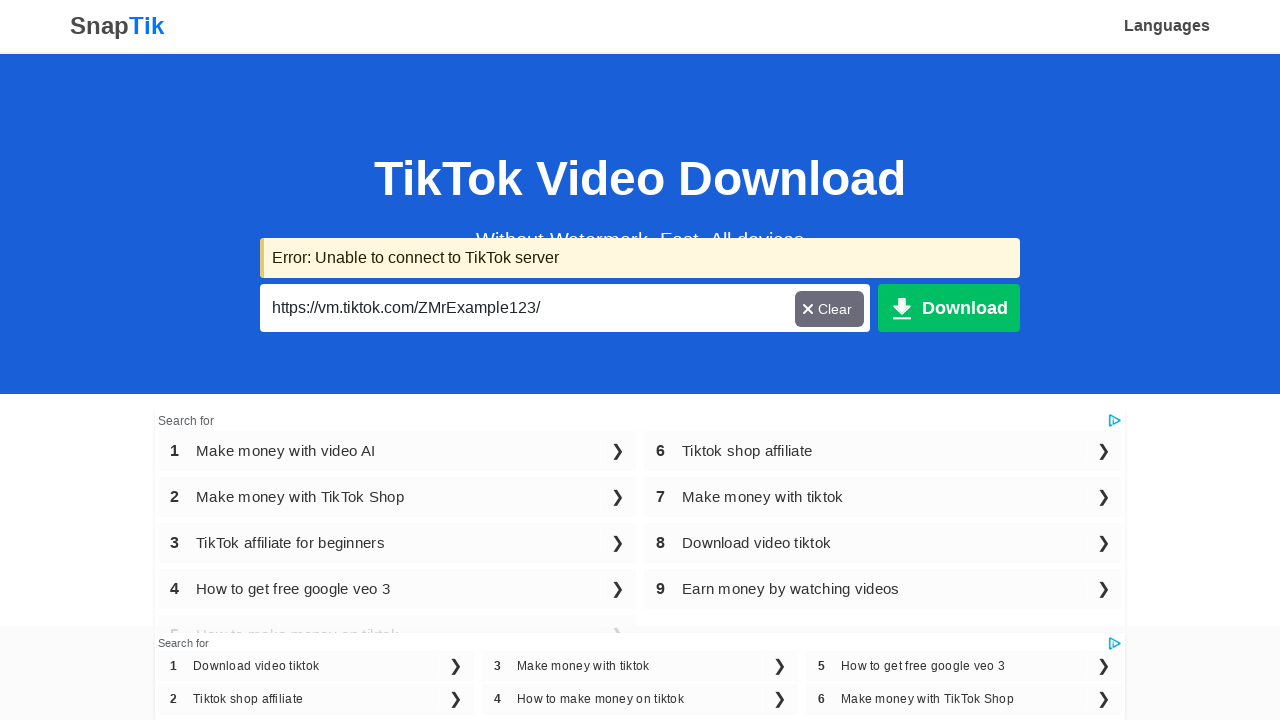